Tests clicking on Business Area in the About us menu

Starting URL: https://www.samsung.com/bd/

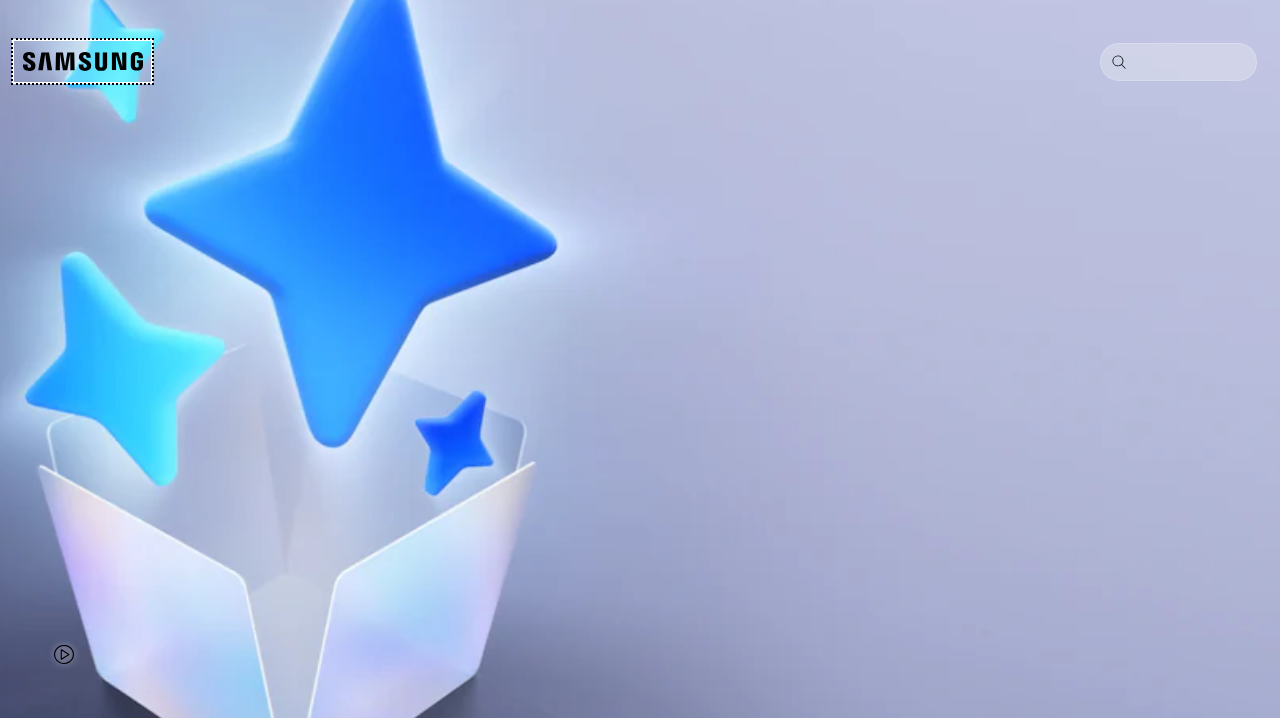

Navigated to Samsung Bangladesh homepage
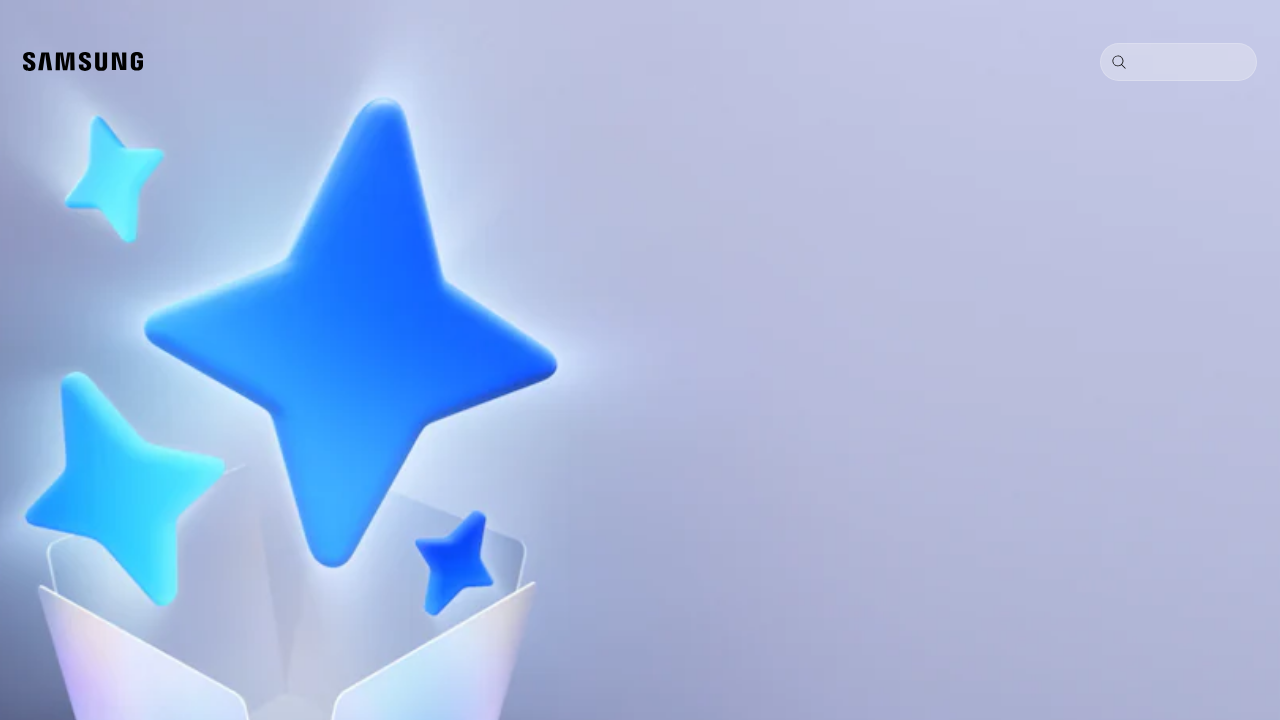

Clicked on Business Area in the About us menu at (1120, 409) on a[aria-label='Business Area Business Area']
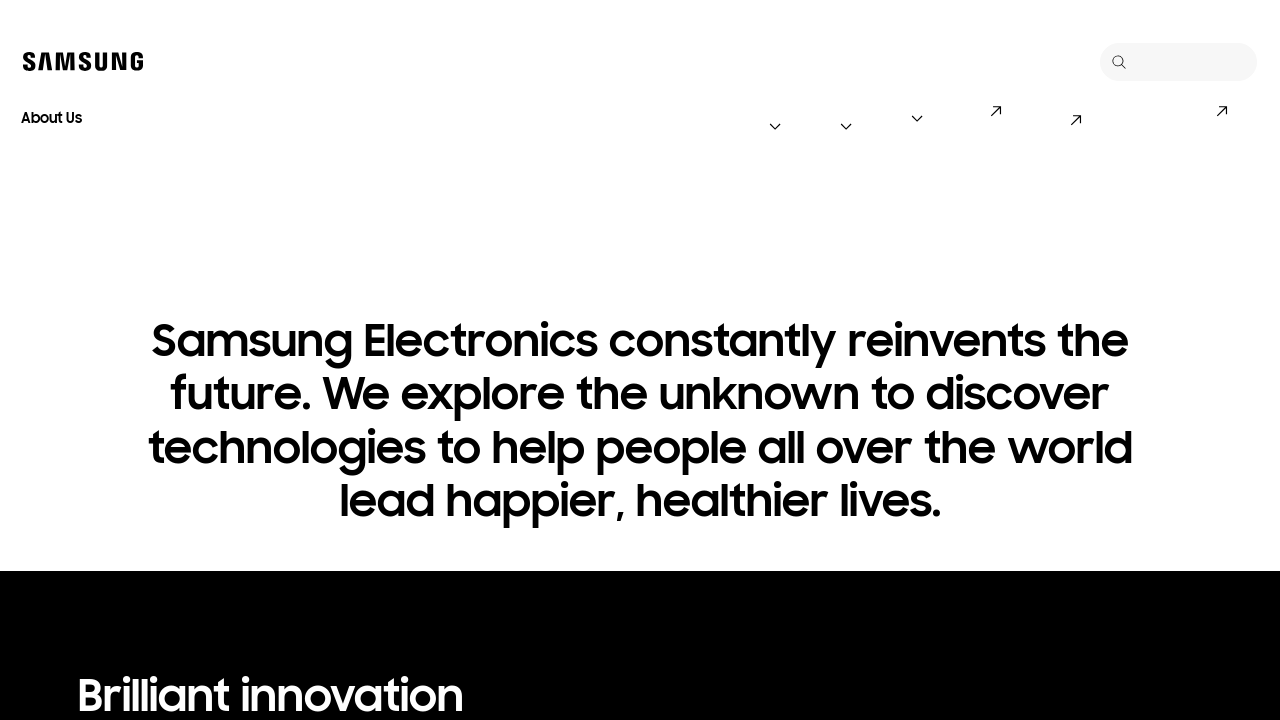

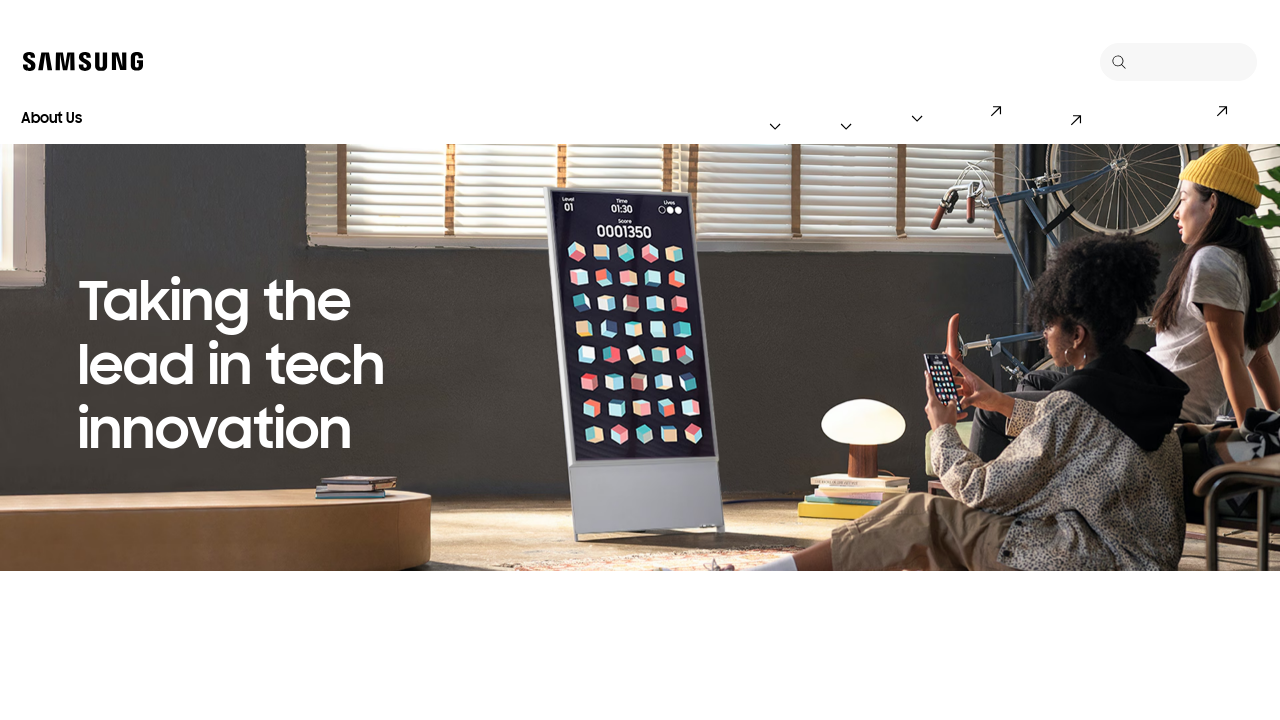